Tests W3Schools search functionality by verifying page headings, entering a search query for Java tutorial, and verifying navigation to the Java Tutorial page

Starting URL: https://www.w3schools.com/

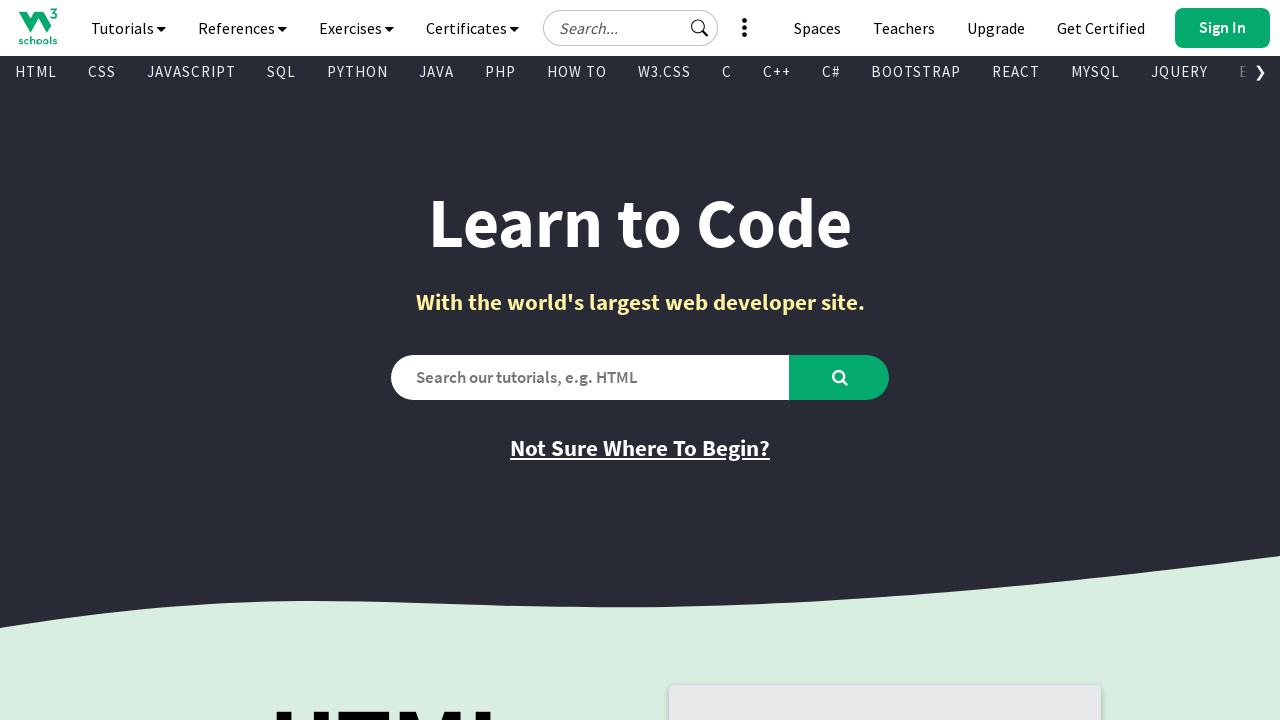

Verified page title is 'W3Schools Online Web Tutorials'
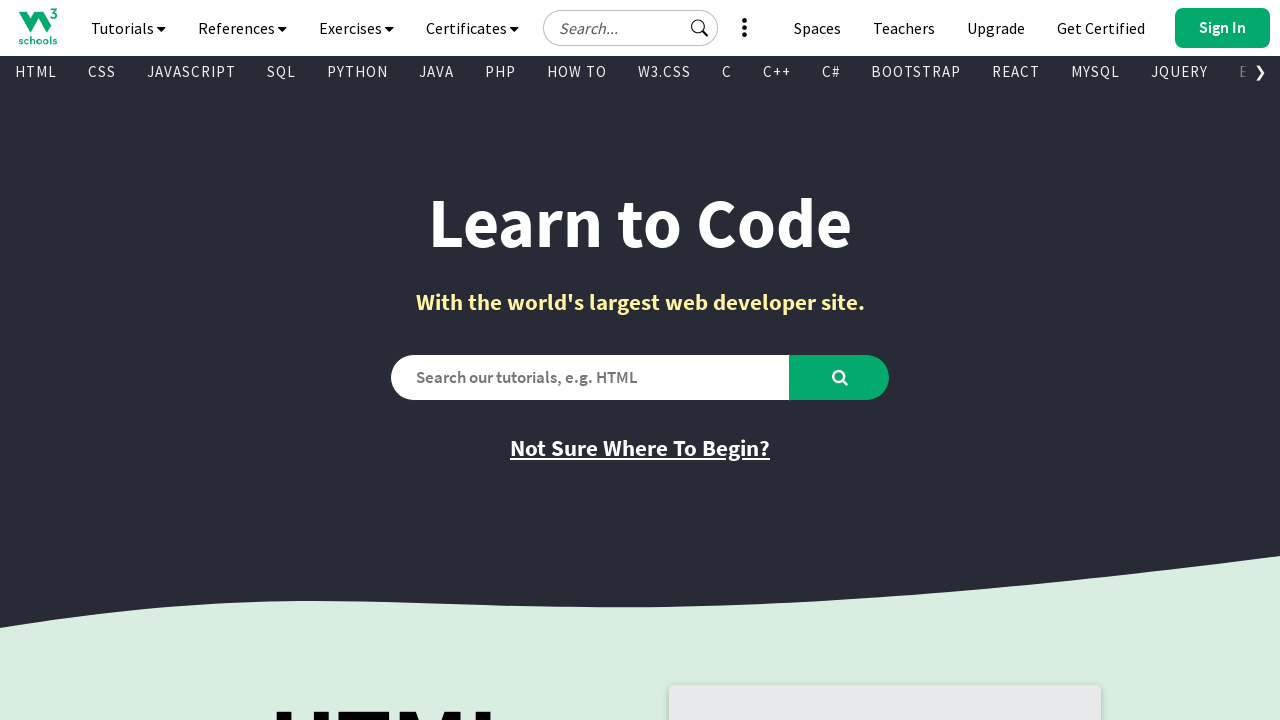

Waited for main heading to load
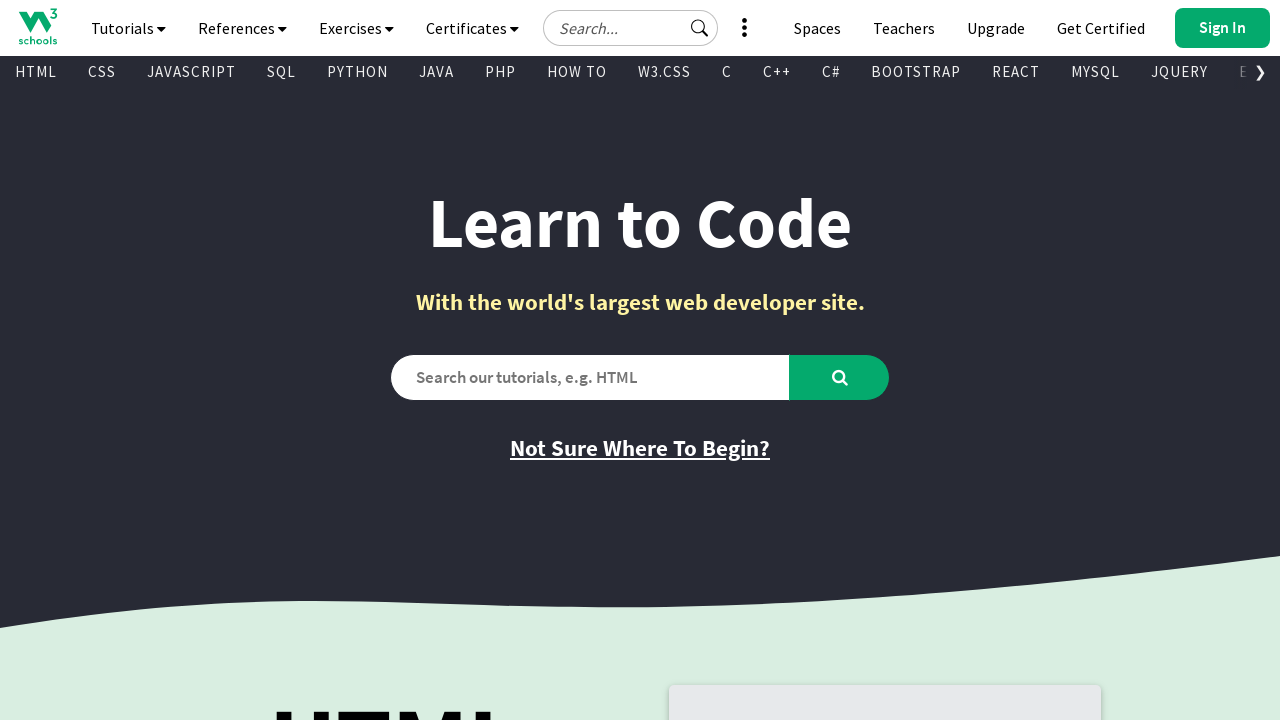

Waited for secondary heading to load
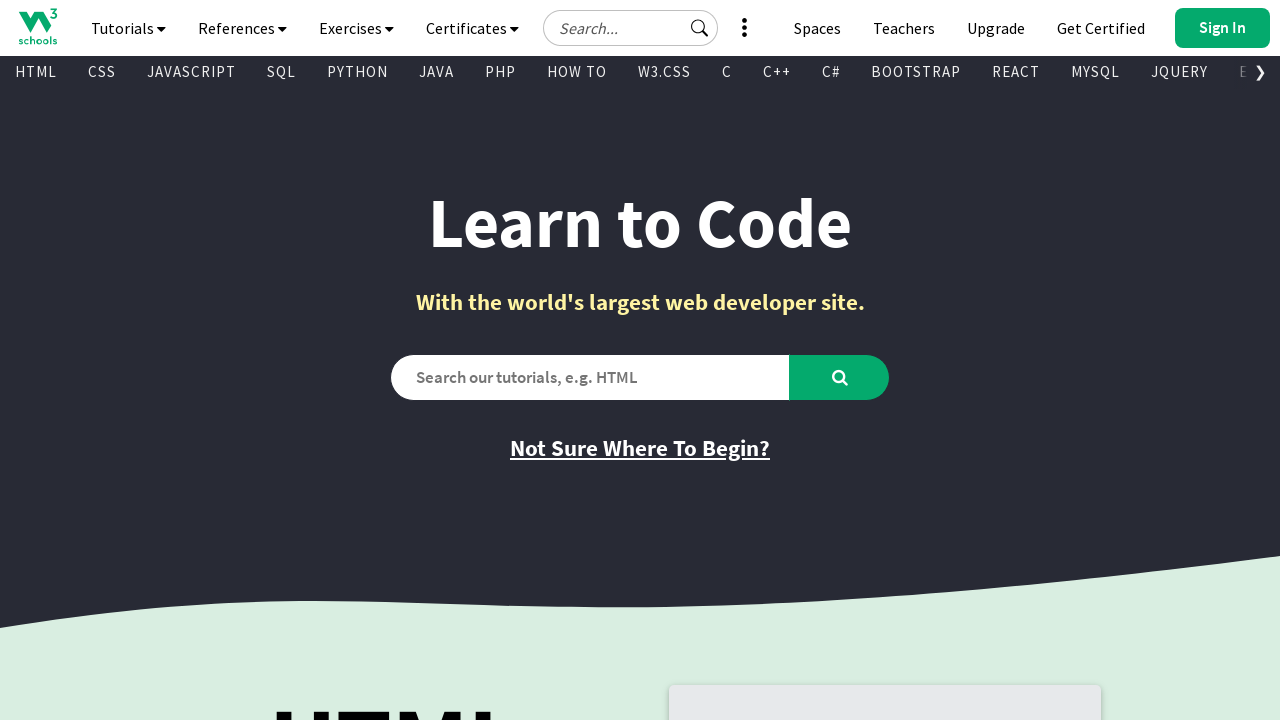

Waited for tertiary heading to load
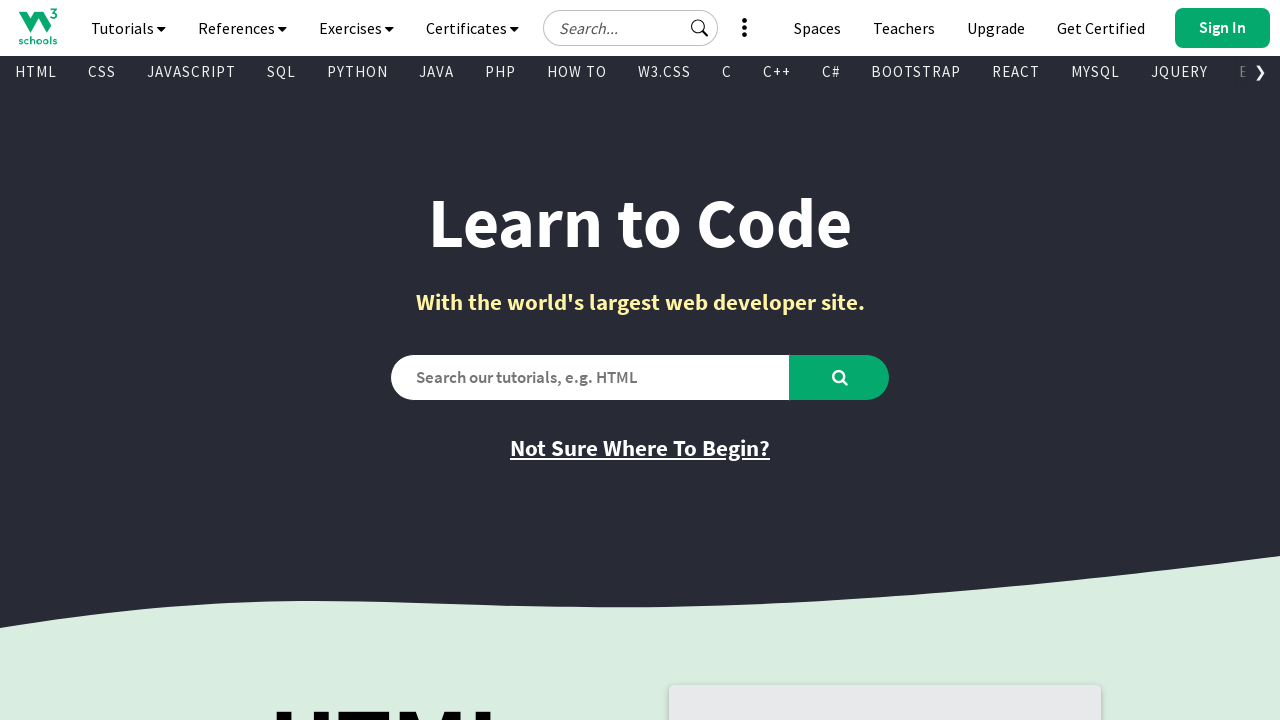

Entered 'java tutorial' in search field on #search2
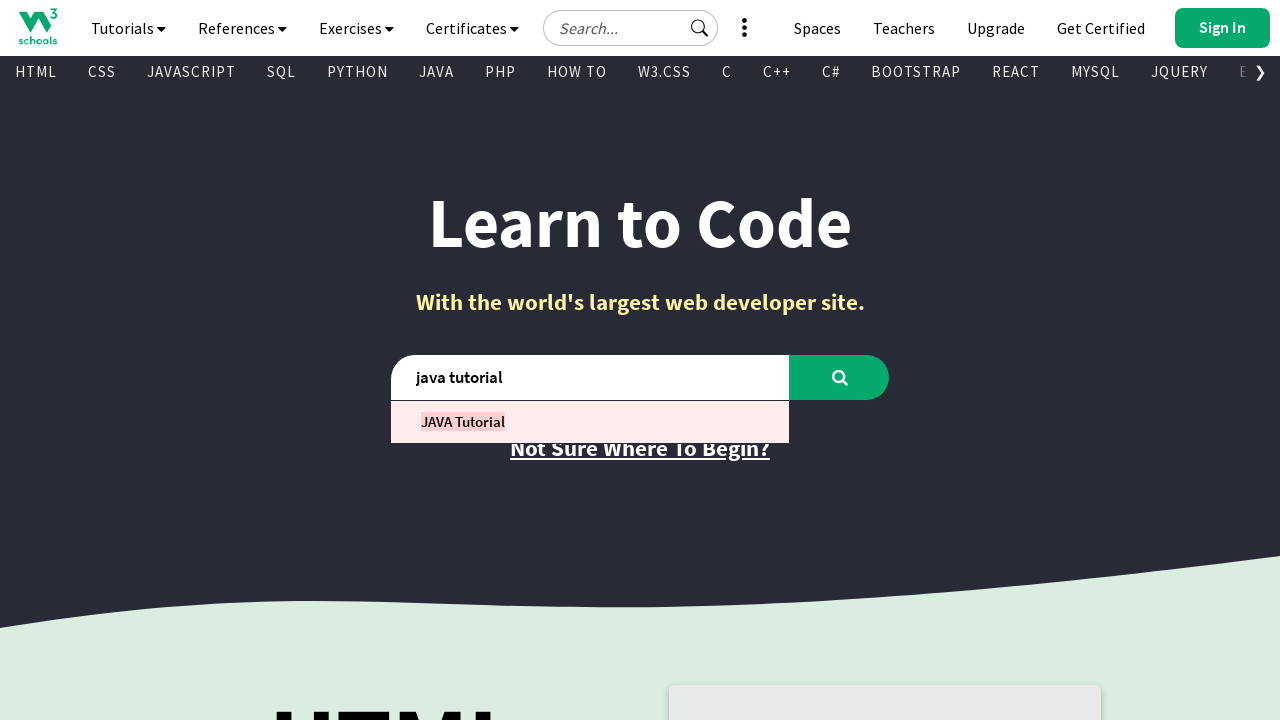

Clicked search button to search for Java tutorial at (840, 377) on #learntocode_searchbtn
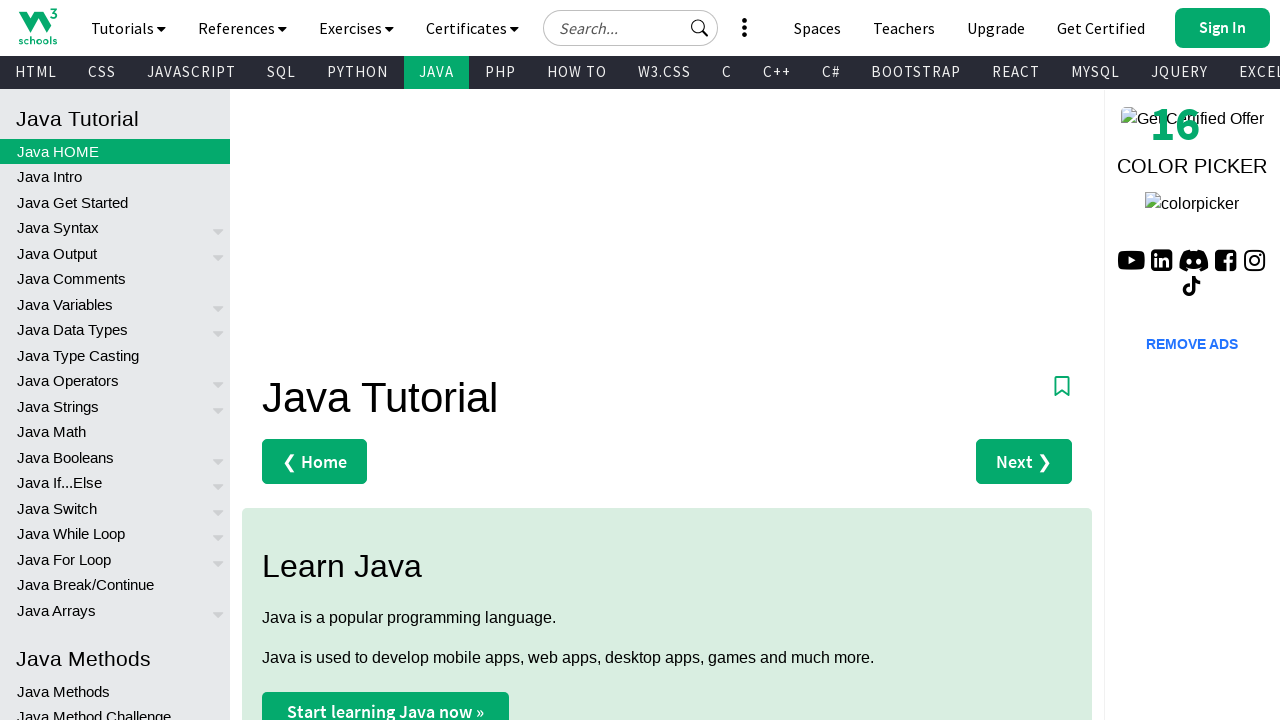

Waited for page to fully load after search
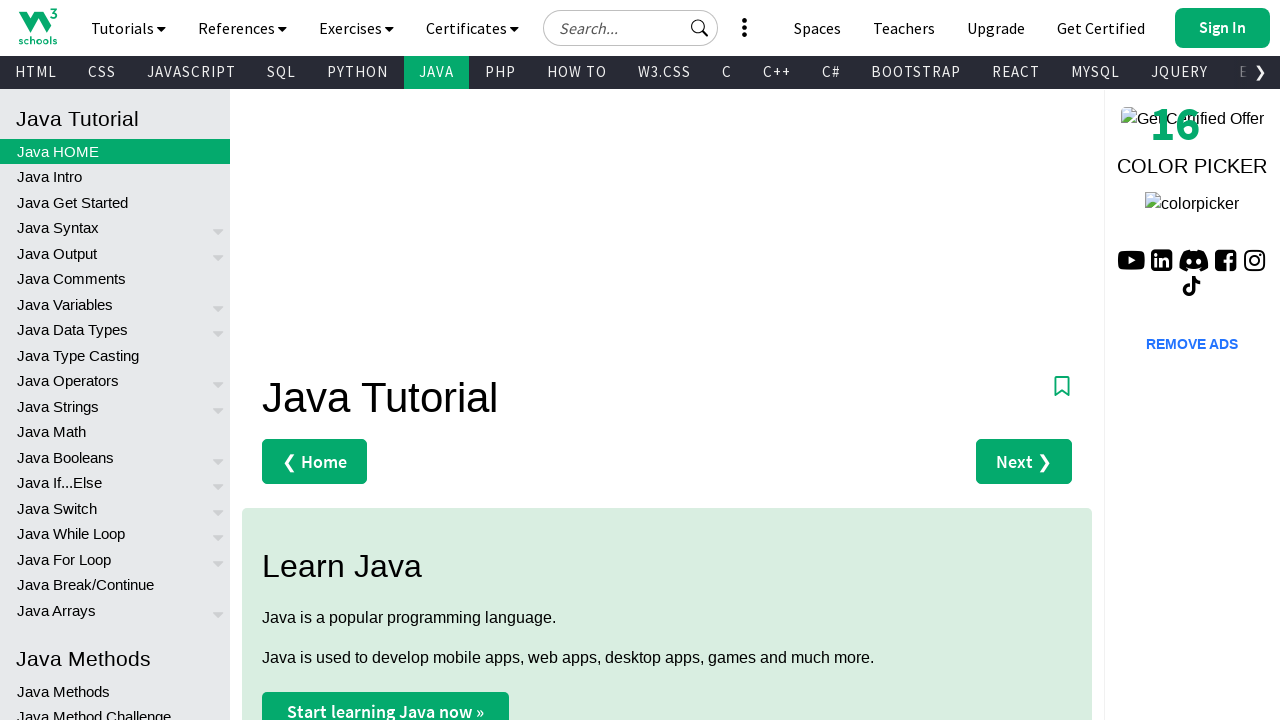

Verified navigation to Java Tutorial page by checking title
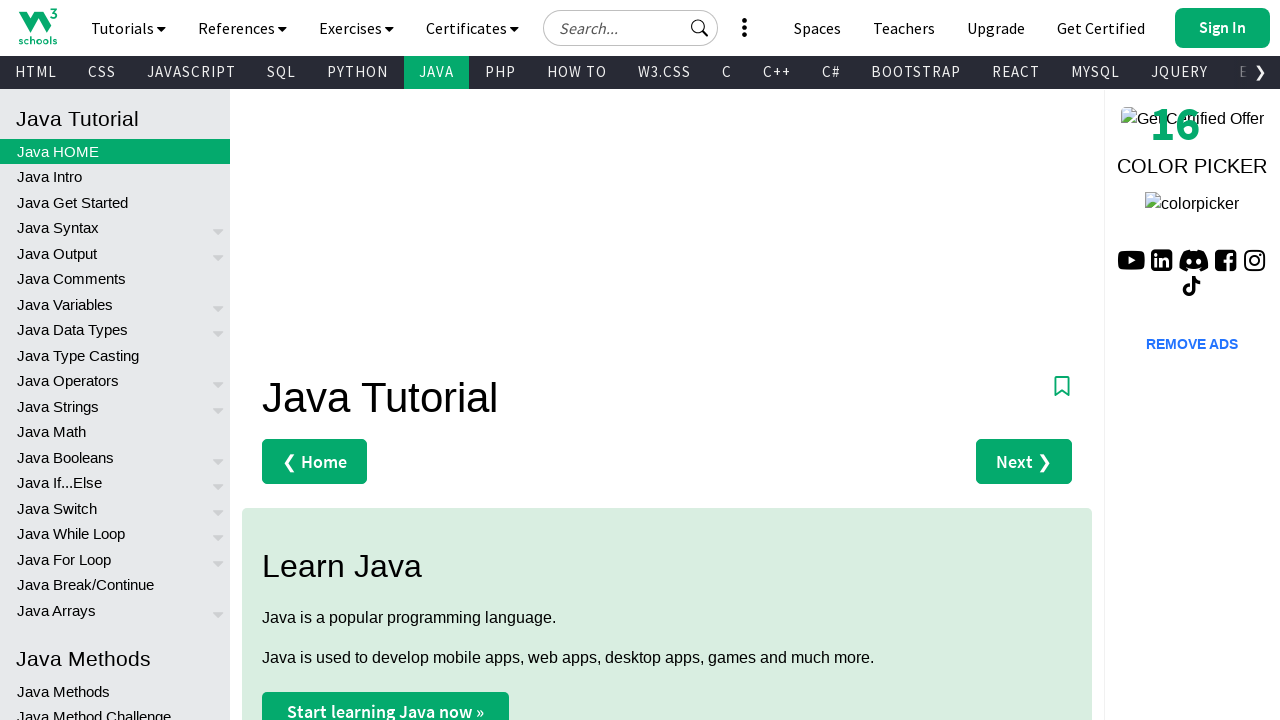

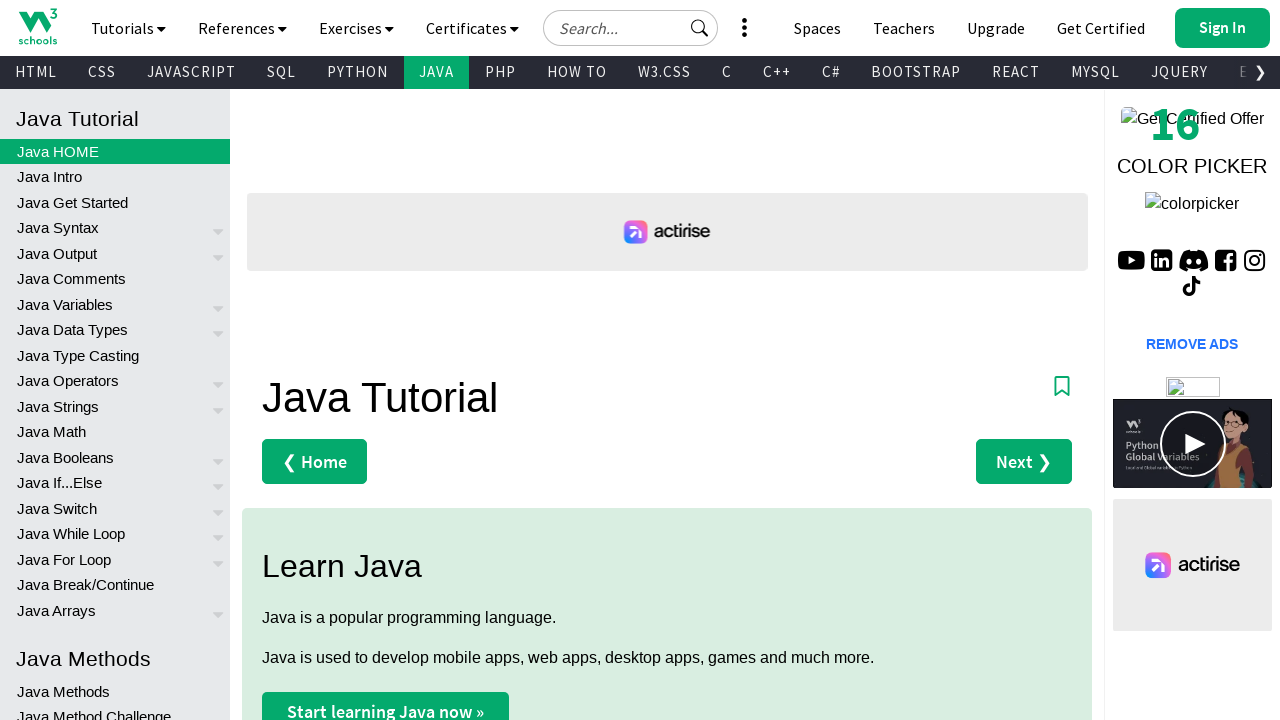